Tests reopening all completed tasks using toggle-all while on the Completed filter

Starting URL: https://todomvc4tasj.herokuapp.com/

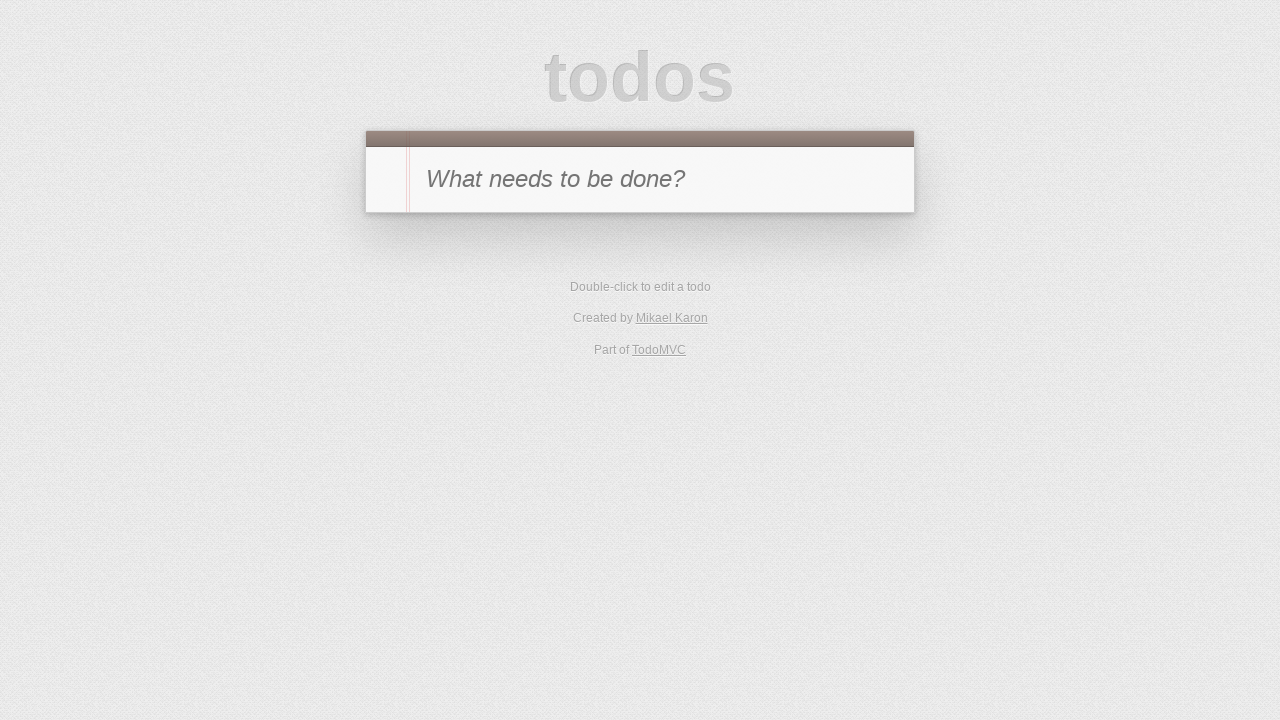

Filled new todo input with task '1' on #new-todo
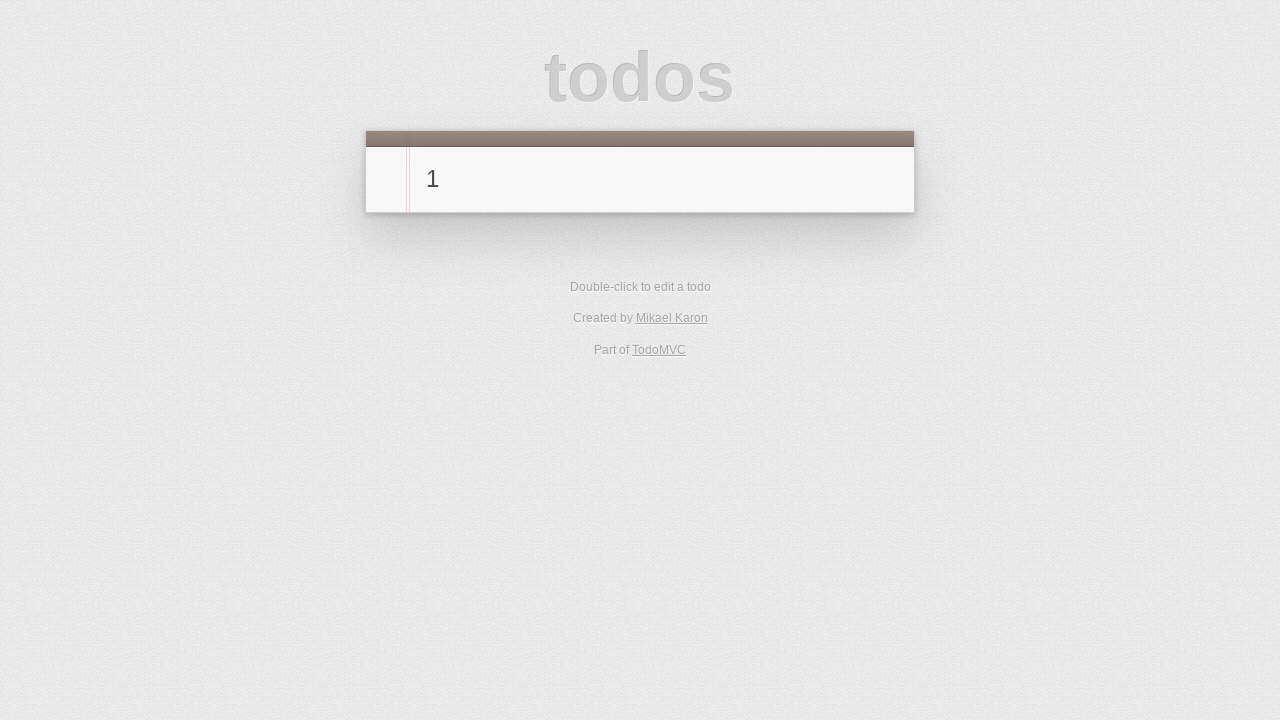

Pressed Enter to add task '1' on #new-todo
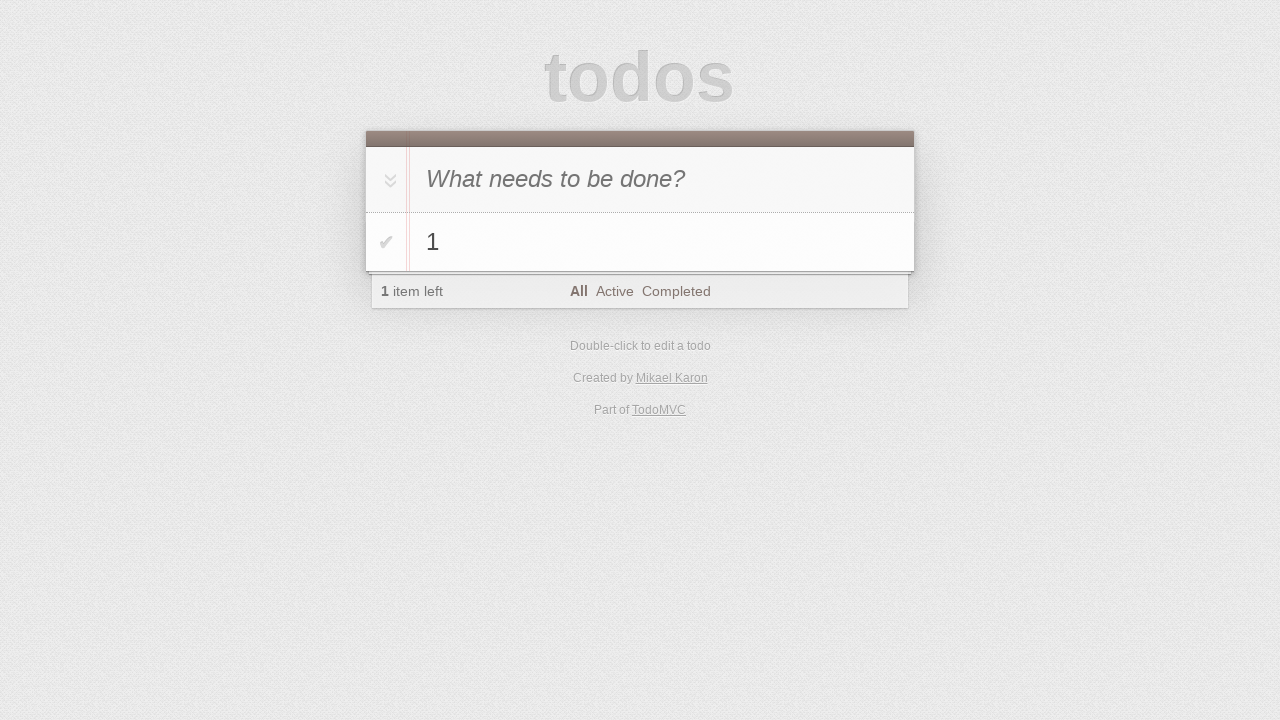

Filled new todo input with task '2' on #new-todo
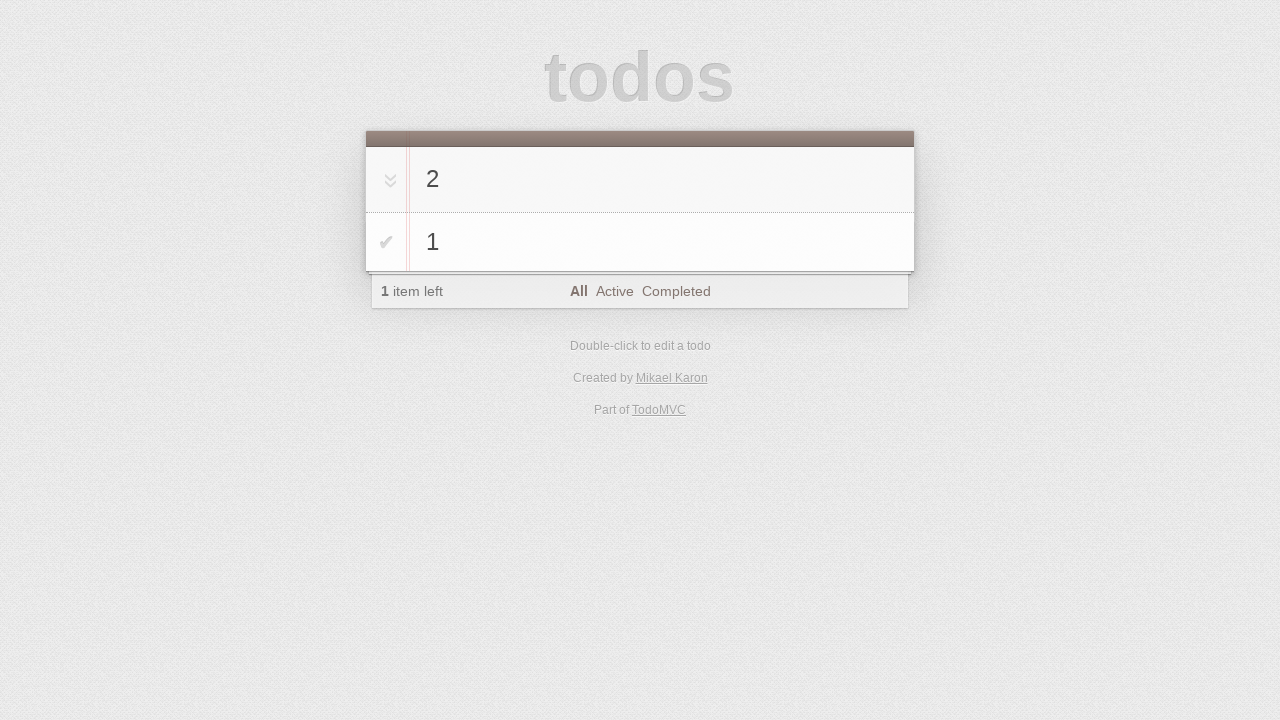

Pressed Enter to add task '2' on #new-todo
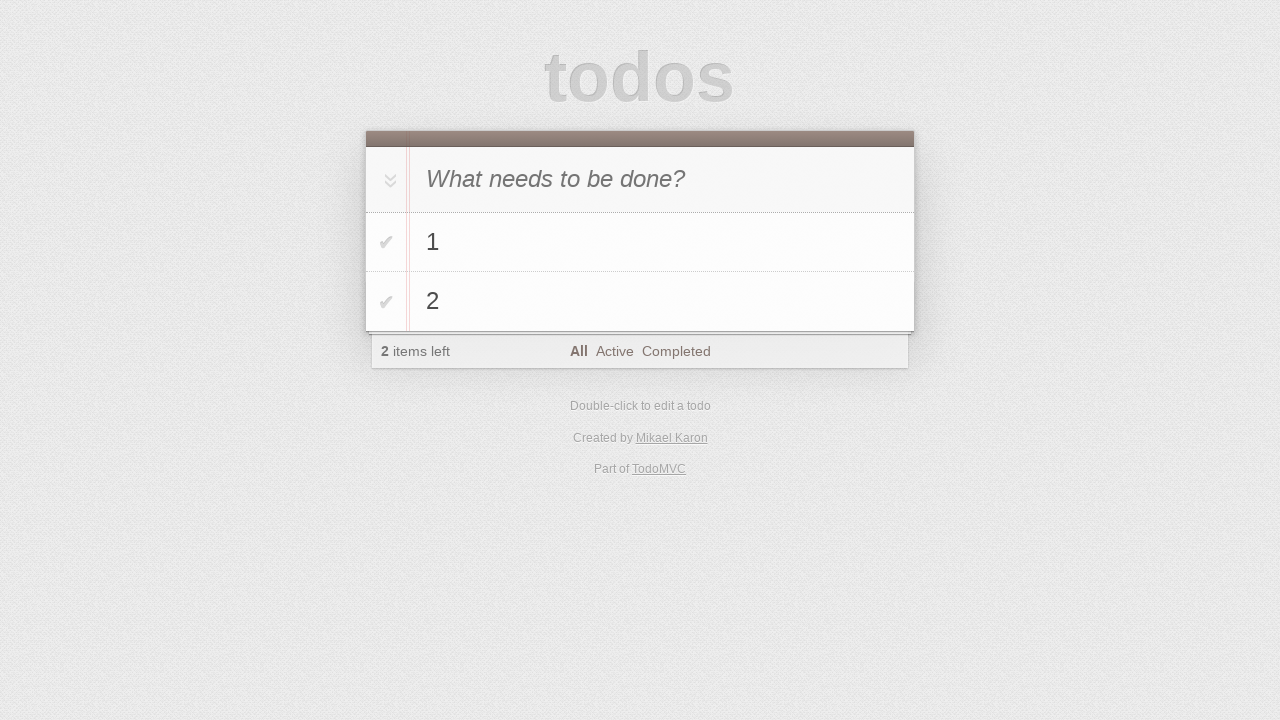

Clicked toggle-all to mark all tasks as completed at (388, 180) on #toggle-all
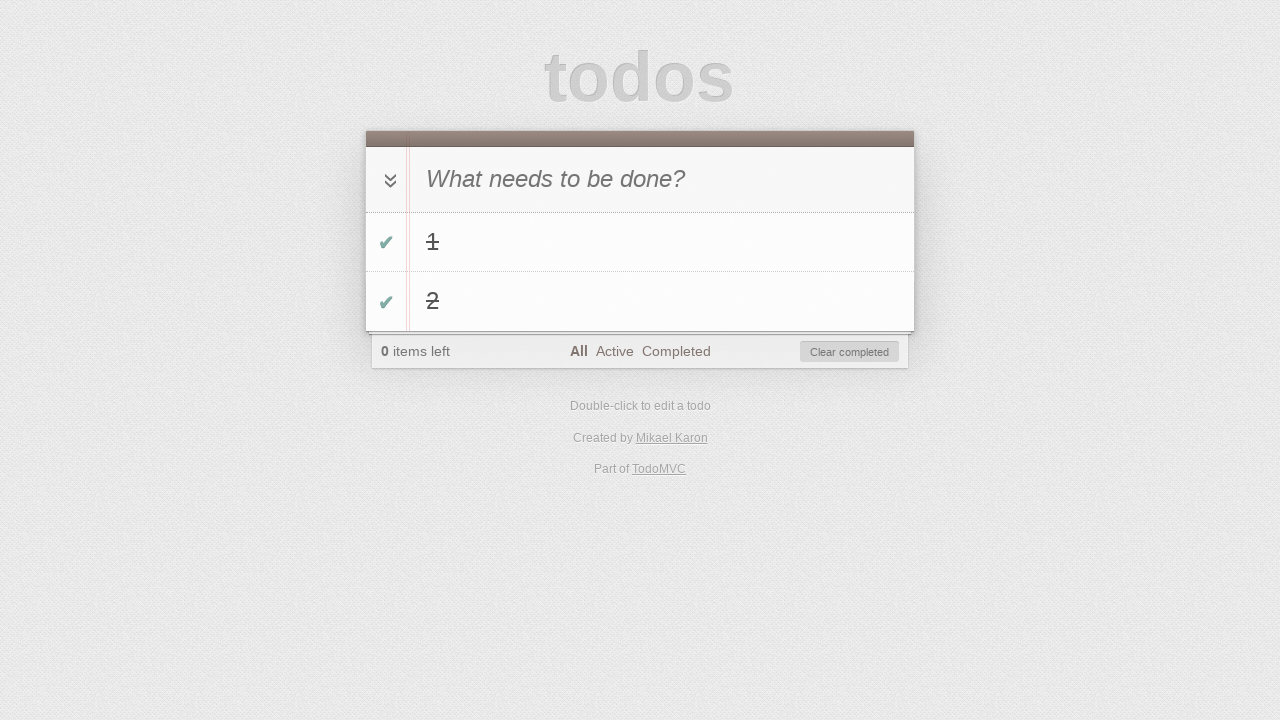

Clicked Completed filter to view completed tasks at (676, 351) on text=Completed
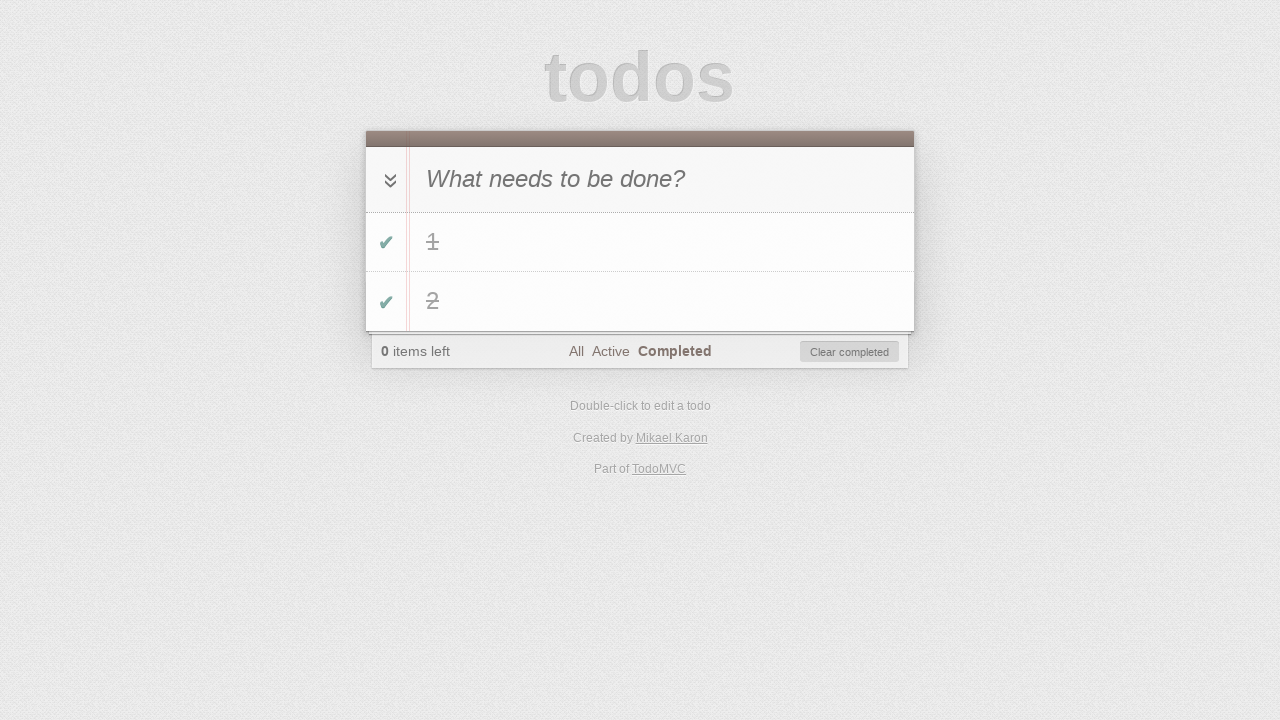

Clicked toggle-all to reopen all completed tasks at (388, 180) on #toggle-all
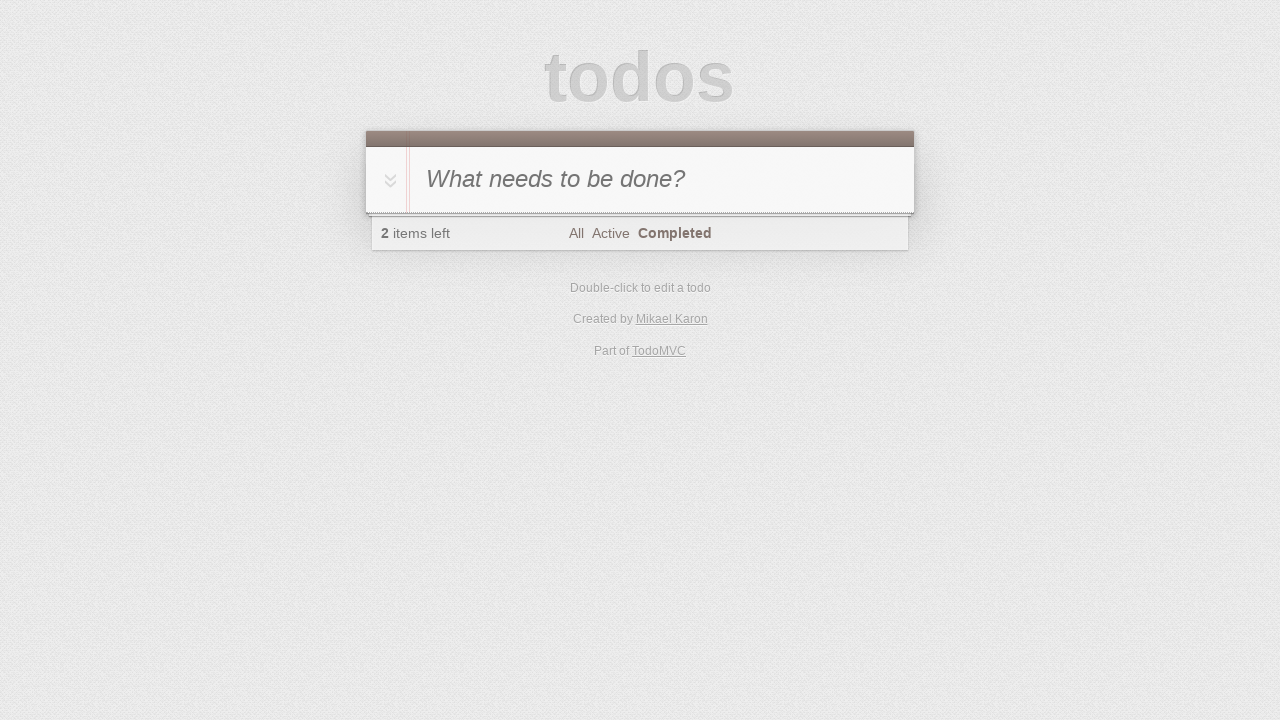

Verified that items left count shows 2, confirming all tasks reopened
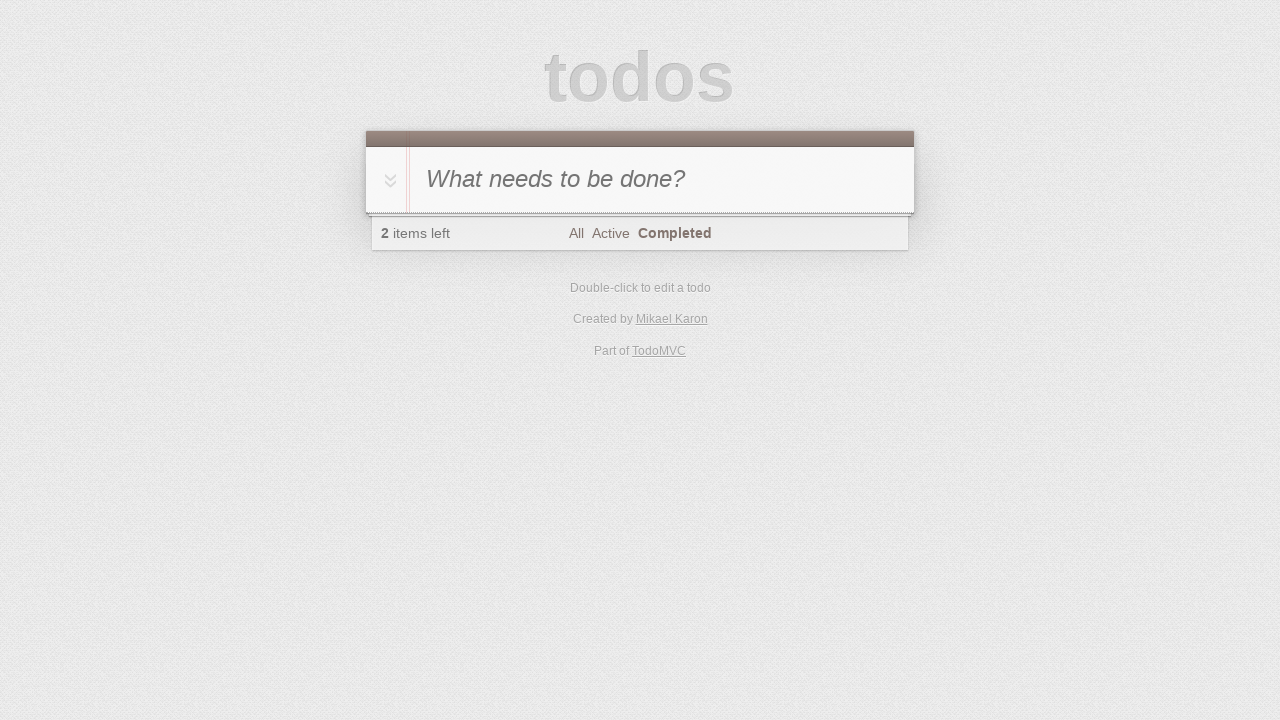

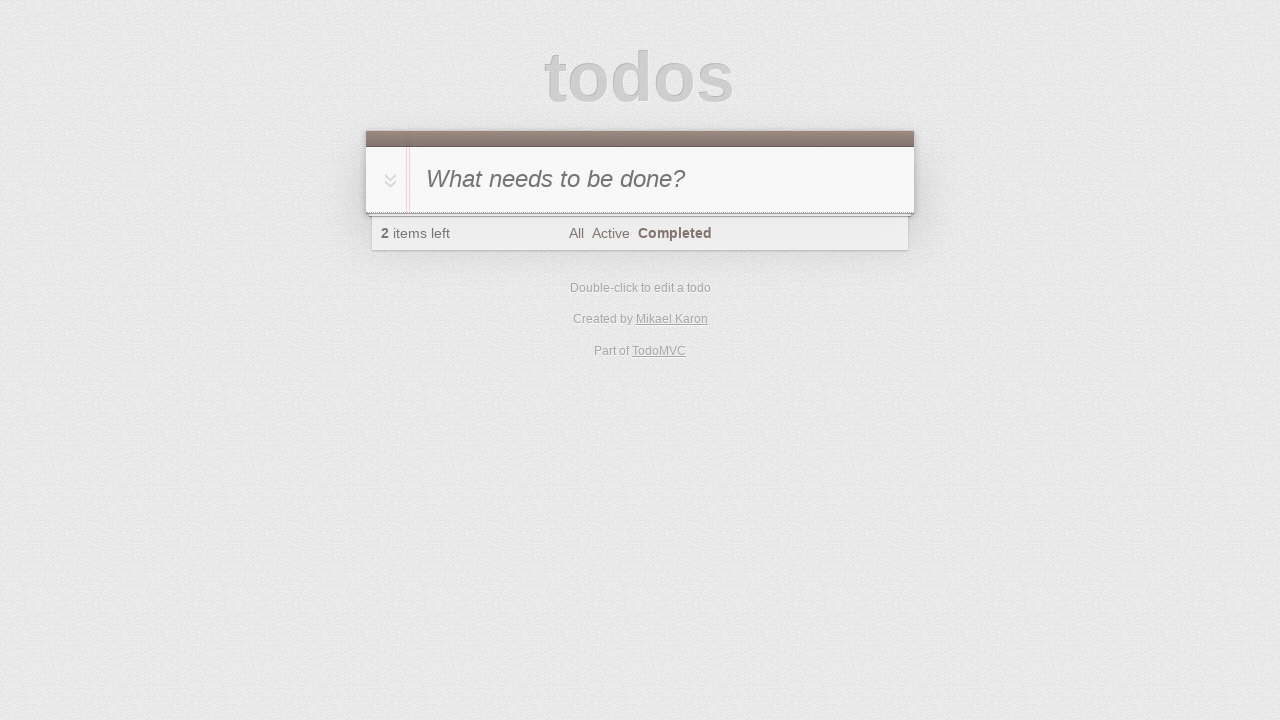